Tests context menu functionality by right-clicking on an element, selecting the "Quit" option from the context menu, and accepting the resulting alert dialog

Starting URL: https://swisnl.github.io/jQuery-contextMenu/demo.html

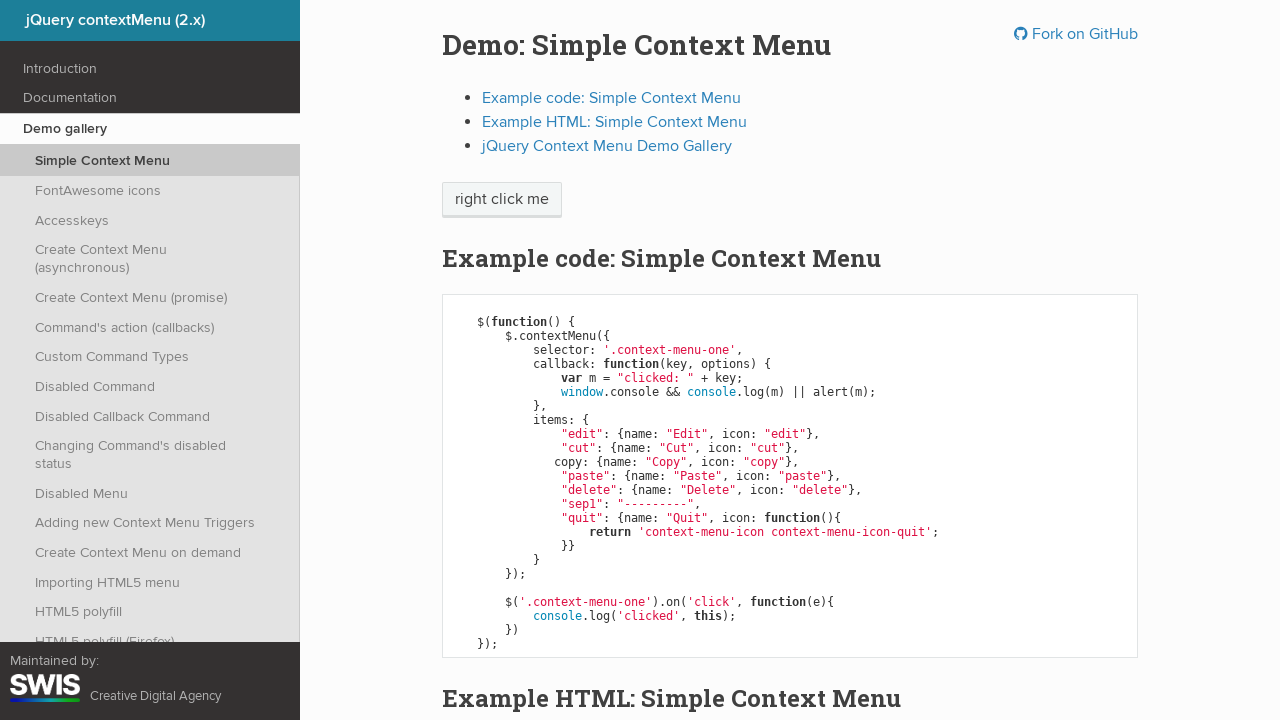

Right-clicked on 'right click me' button to open context menu at (502, 200) on //span[text()='right click me']
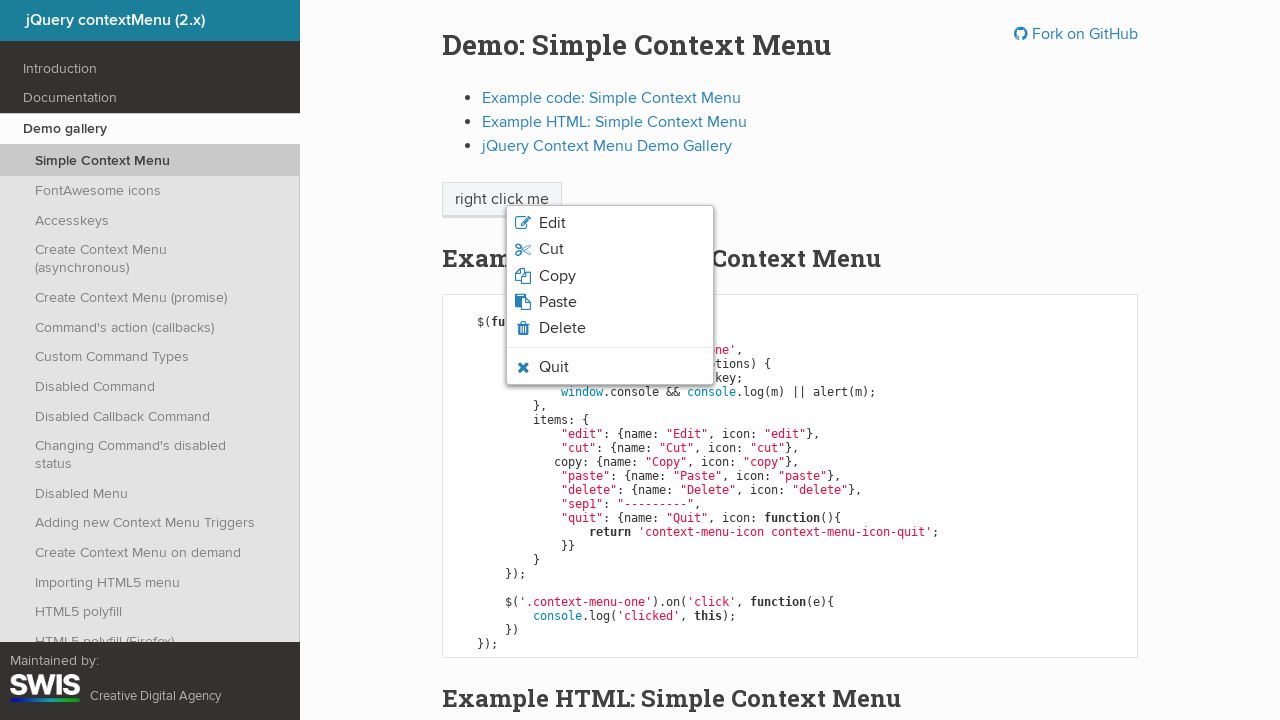

Clicked 'Quit' option from context menu at (554, 367) on xpath=//span[text()='Quit']
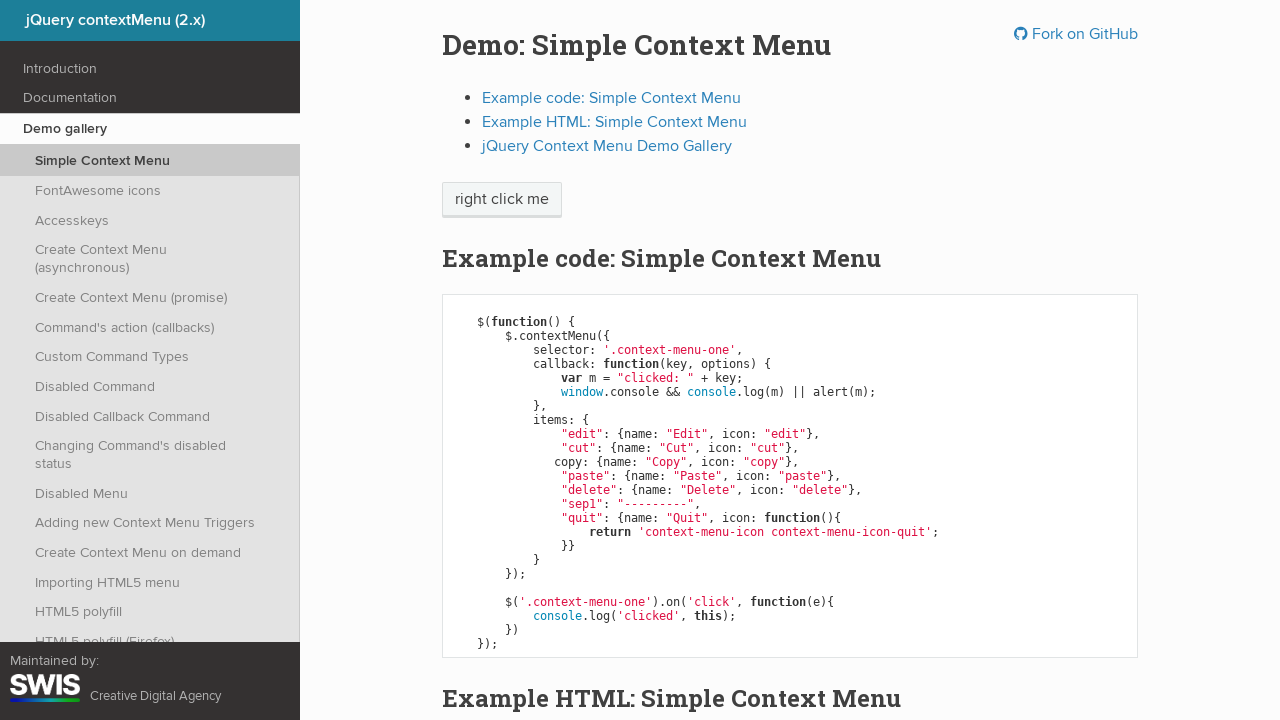

Set up dialog handler to accept alerts
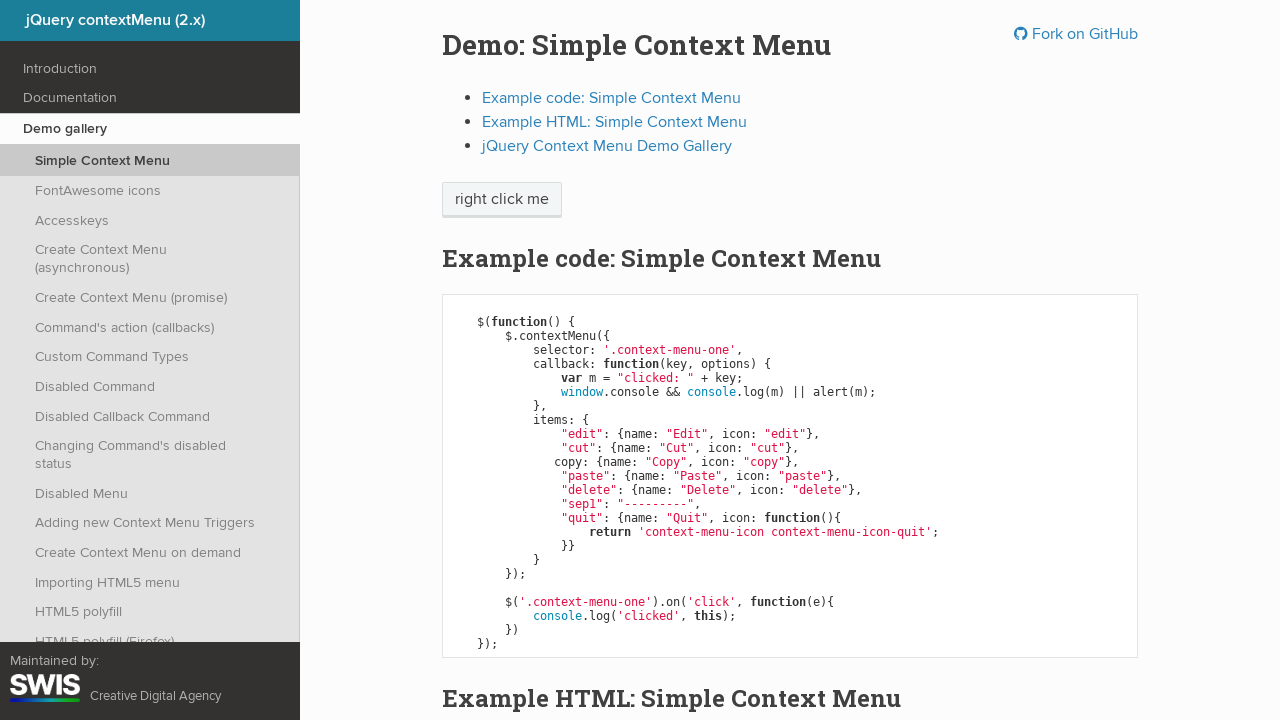

Waited 500ms for dialog to be processed
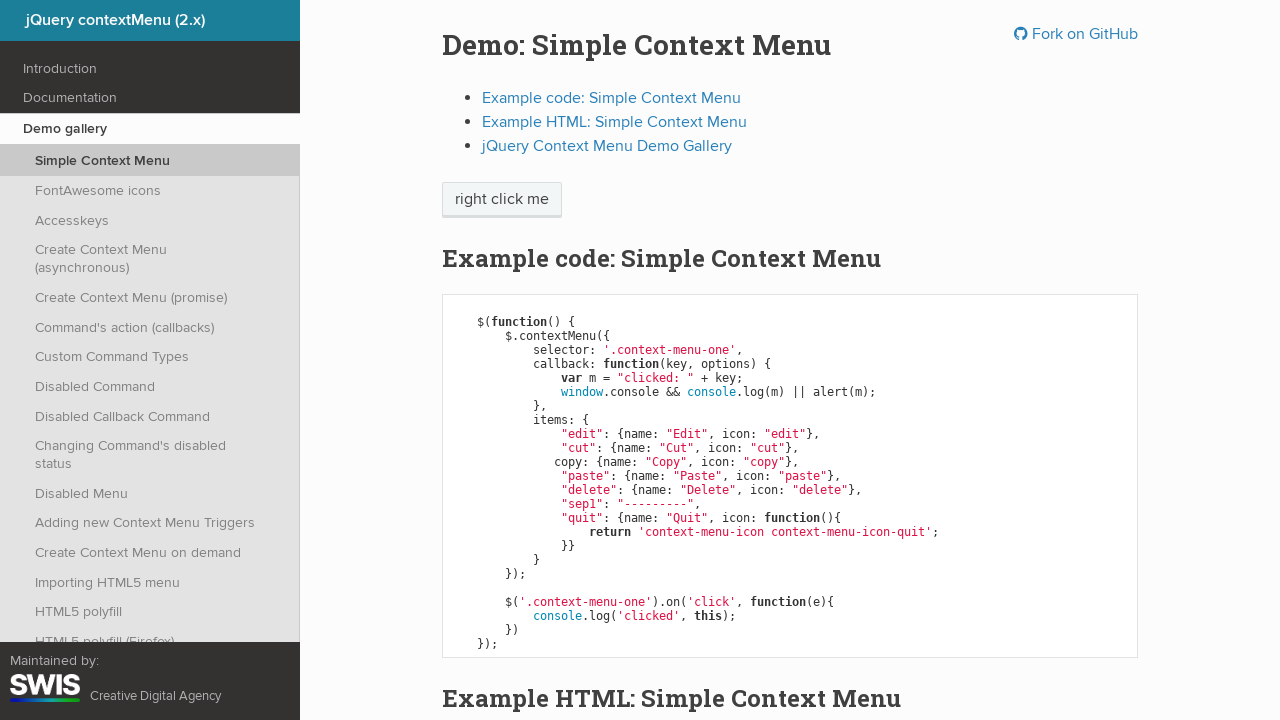

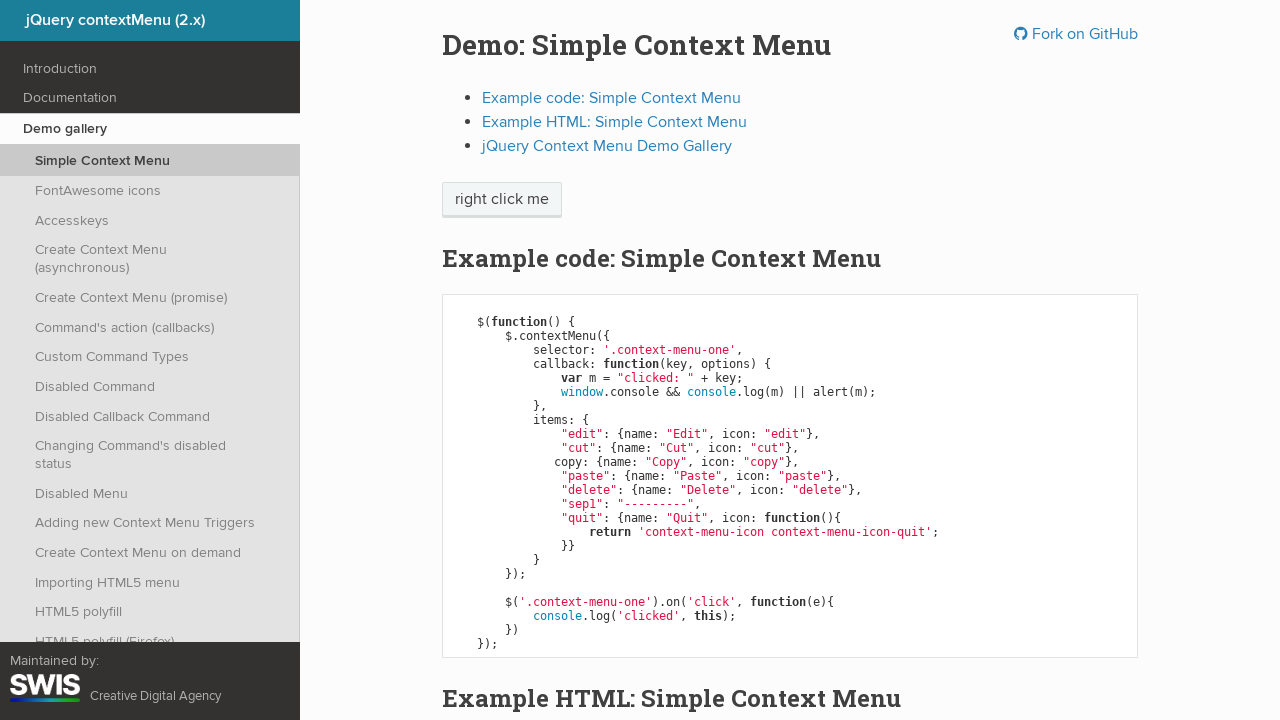